Tests the "Saiba mais" (Learn more) link from the login page, navigating to a signup/info form and filling out contact details including name, phone, device count, tenant name, and email.

Starting URL: https://app.pulsus.mobi/login

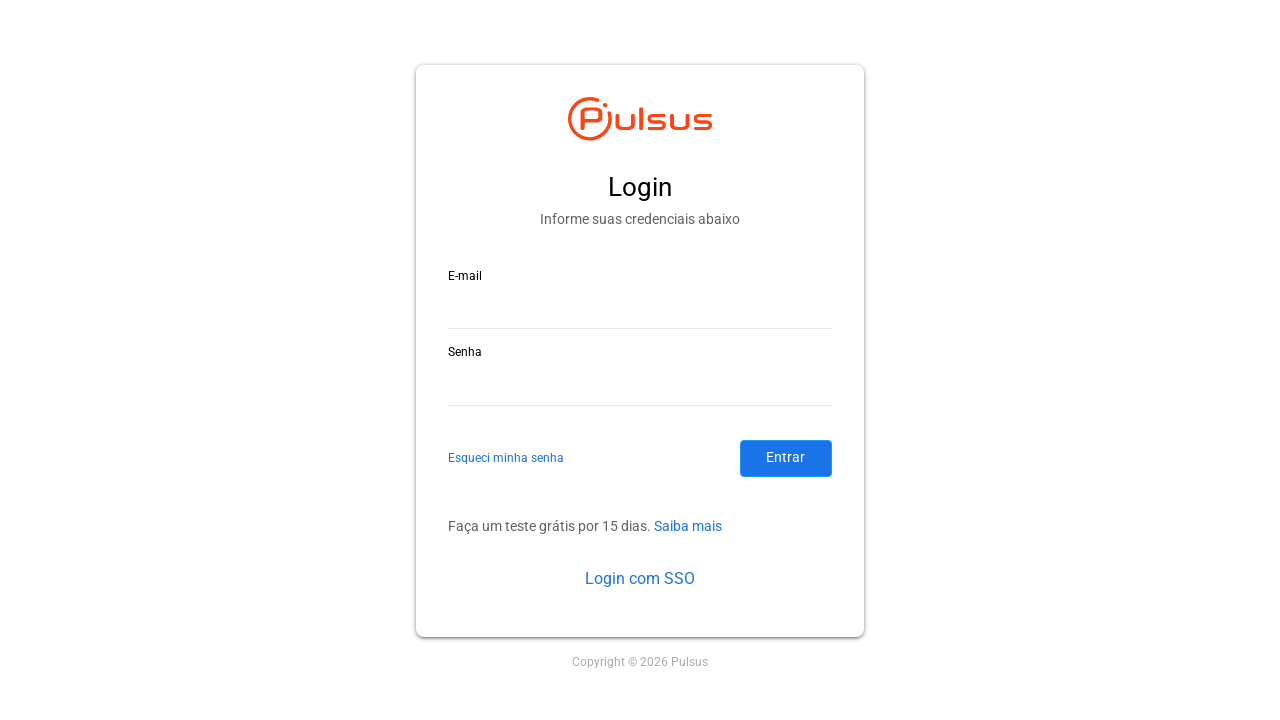

Clicked 'Saiba mais' link to navigate to signup/info form at (688, 526) on text=Saiba mais
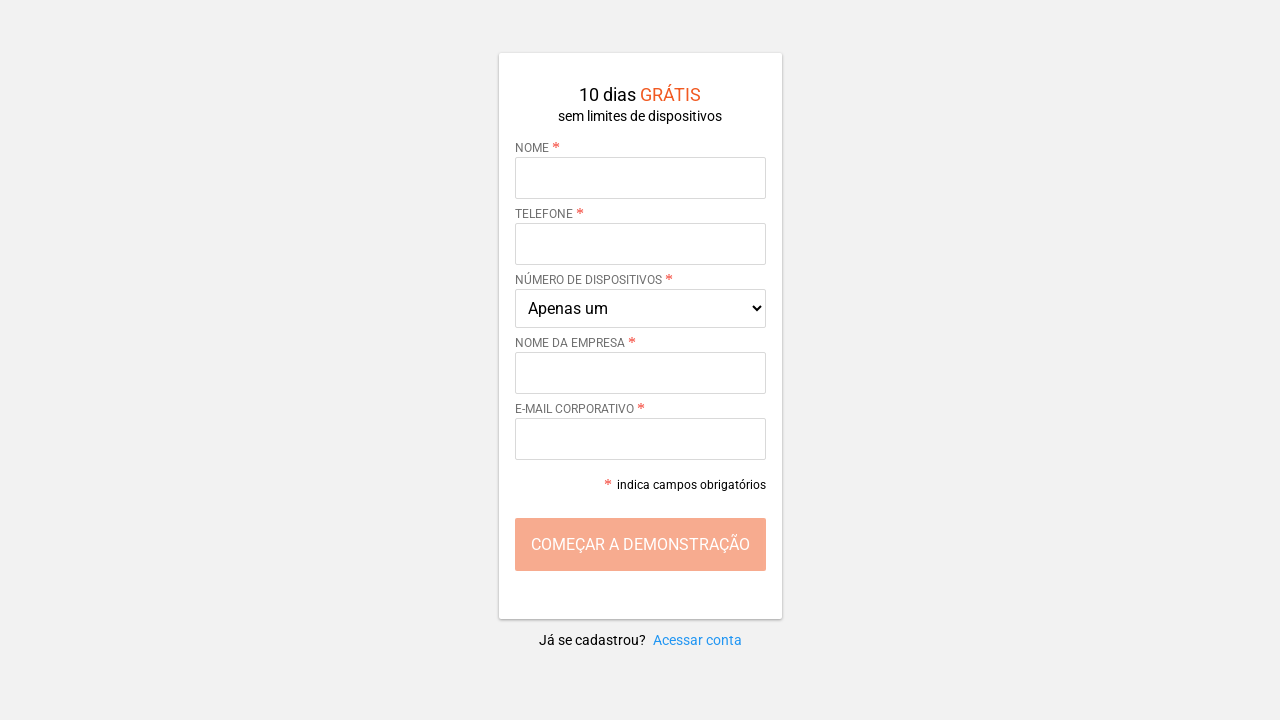

Filled administrator name field with 'Carlos Silva' on #administrator_tenant_name
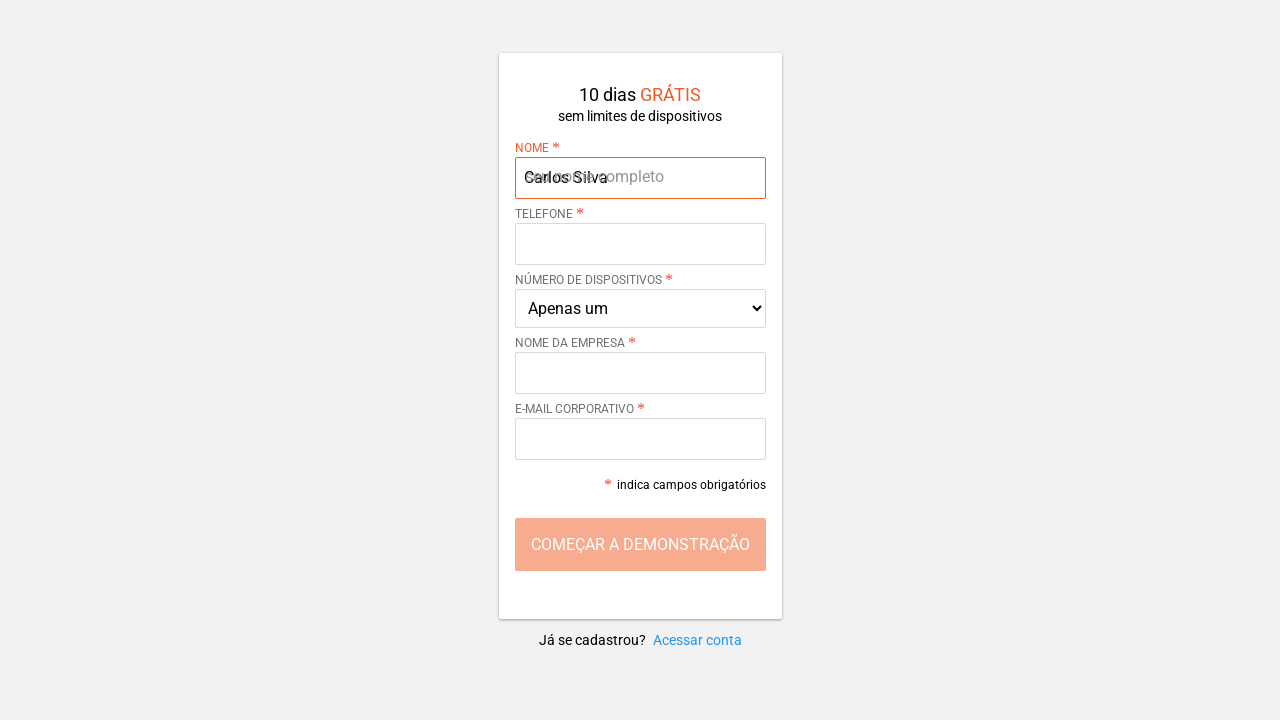

Filled phone number field with '11987654321' on #signup_info_phone
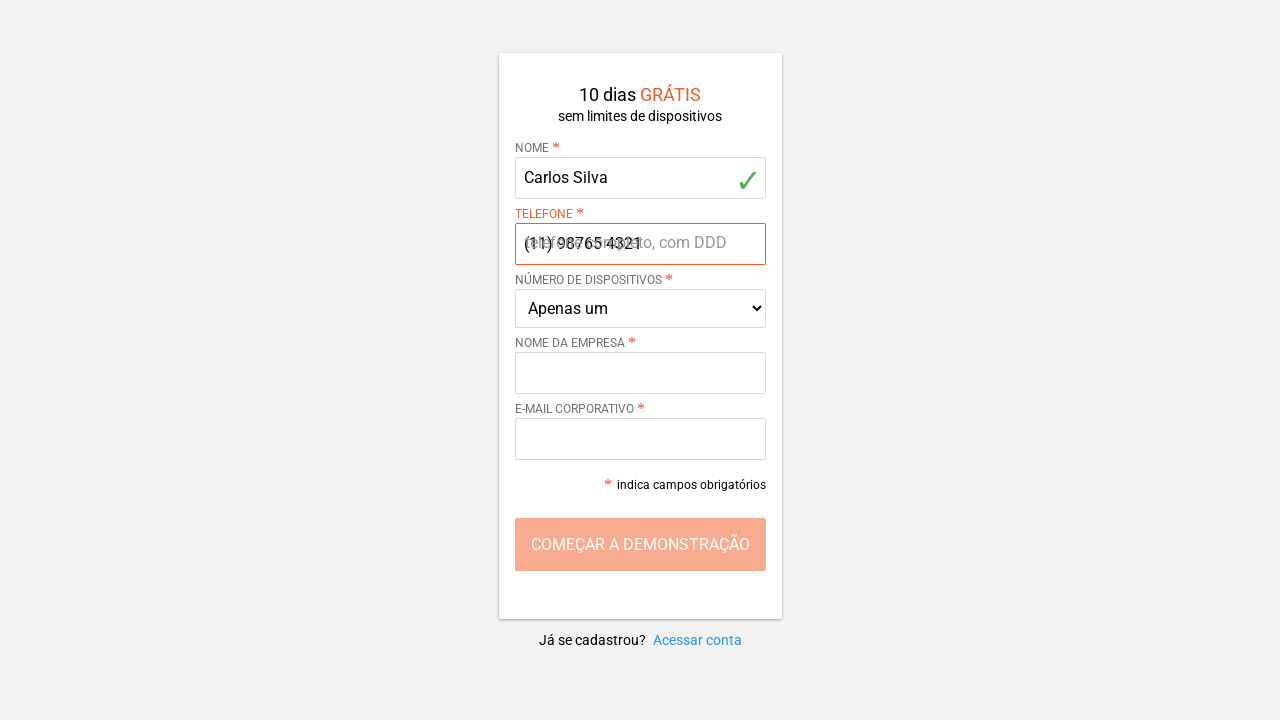

Selected 'Entre 30 e 50' from device count dropdown on #signup_info_device_count_tag
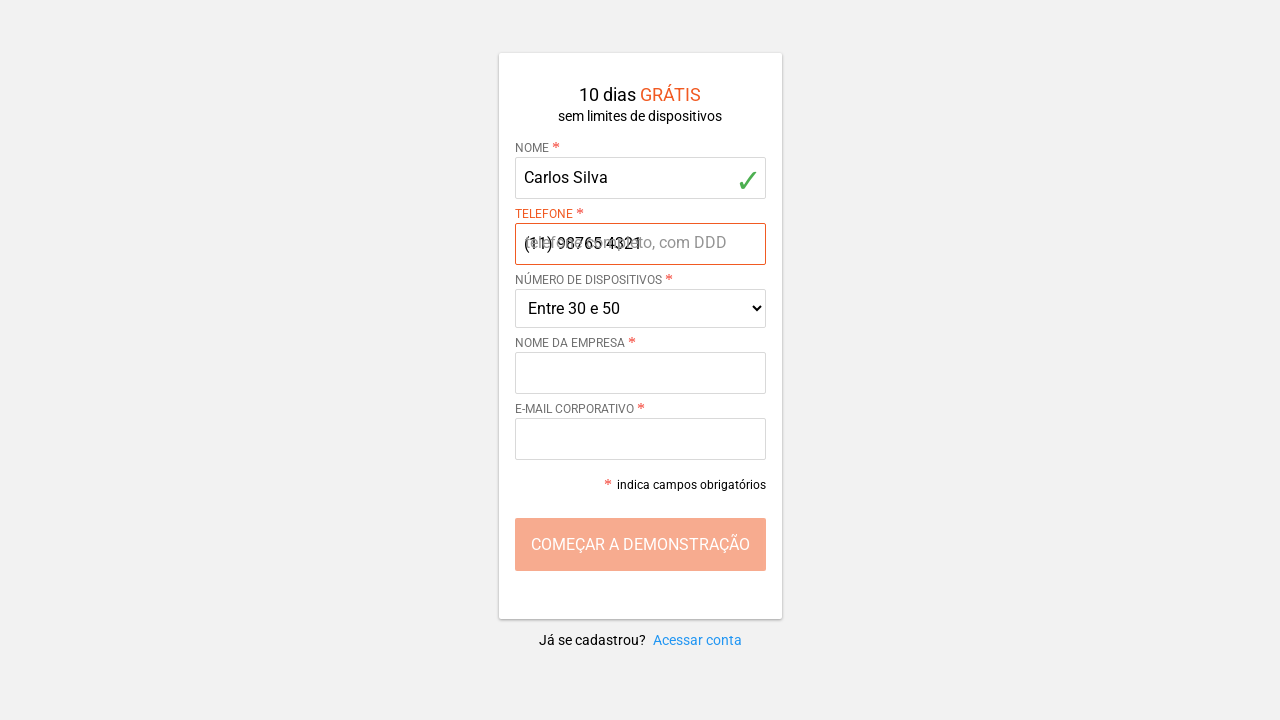

Filled tenant name field with 'Empresa Teste' on #tenant_name
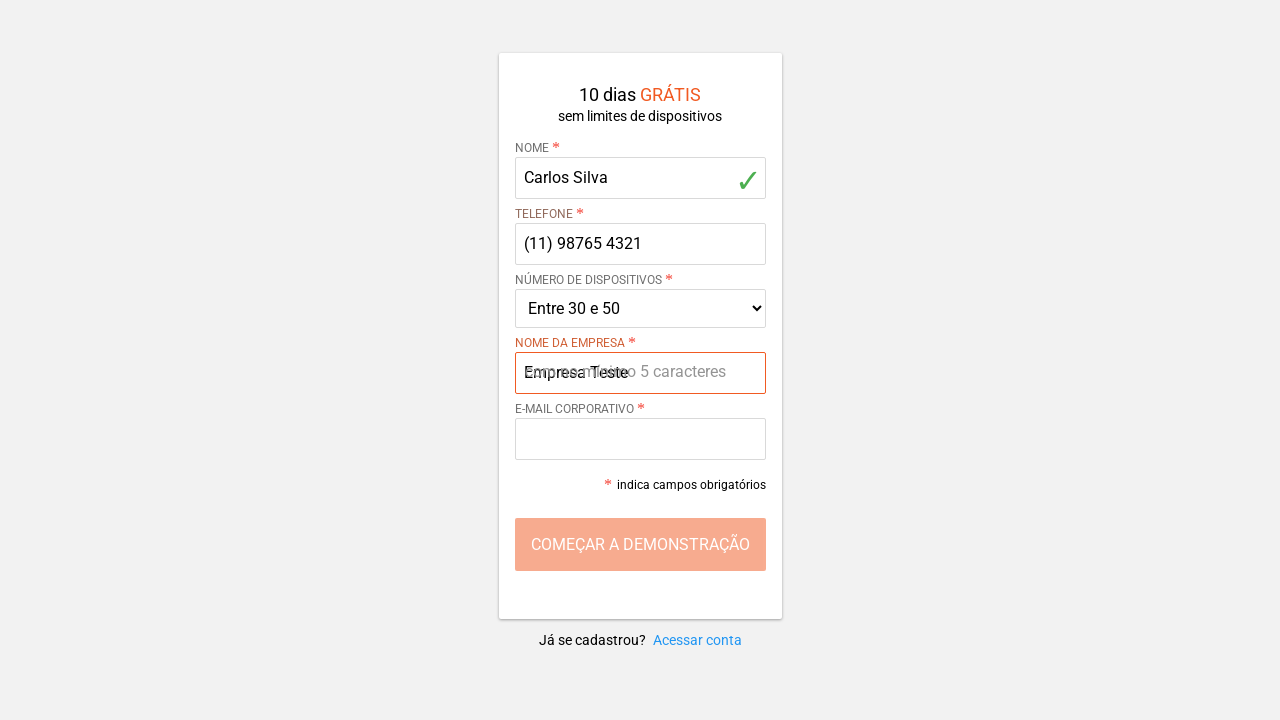

Filled administrator email field with 'carlos.silva@empresa.com' on #administrator_email
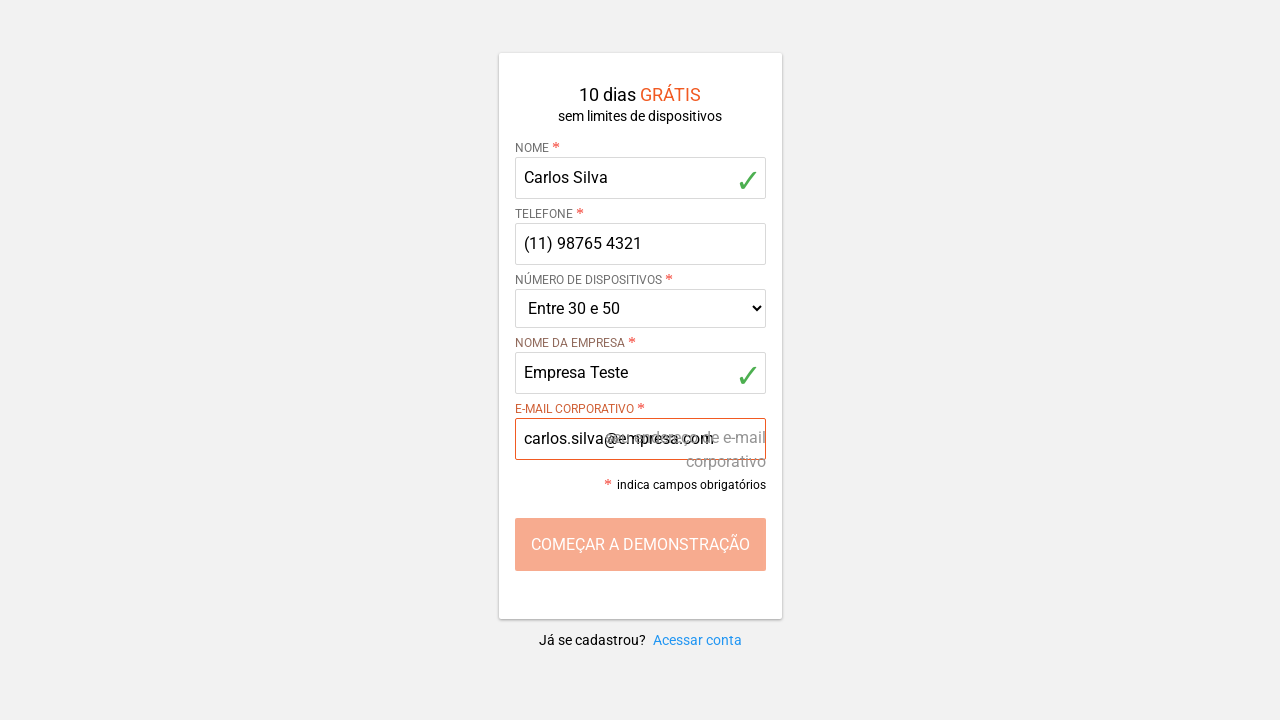

Verified all form fields are filled and ready
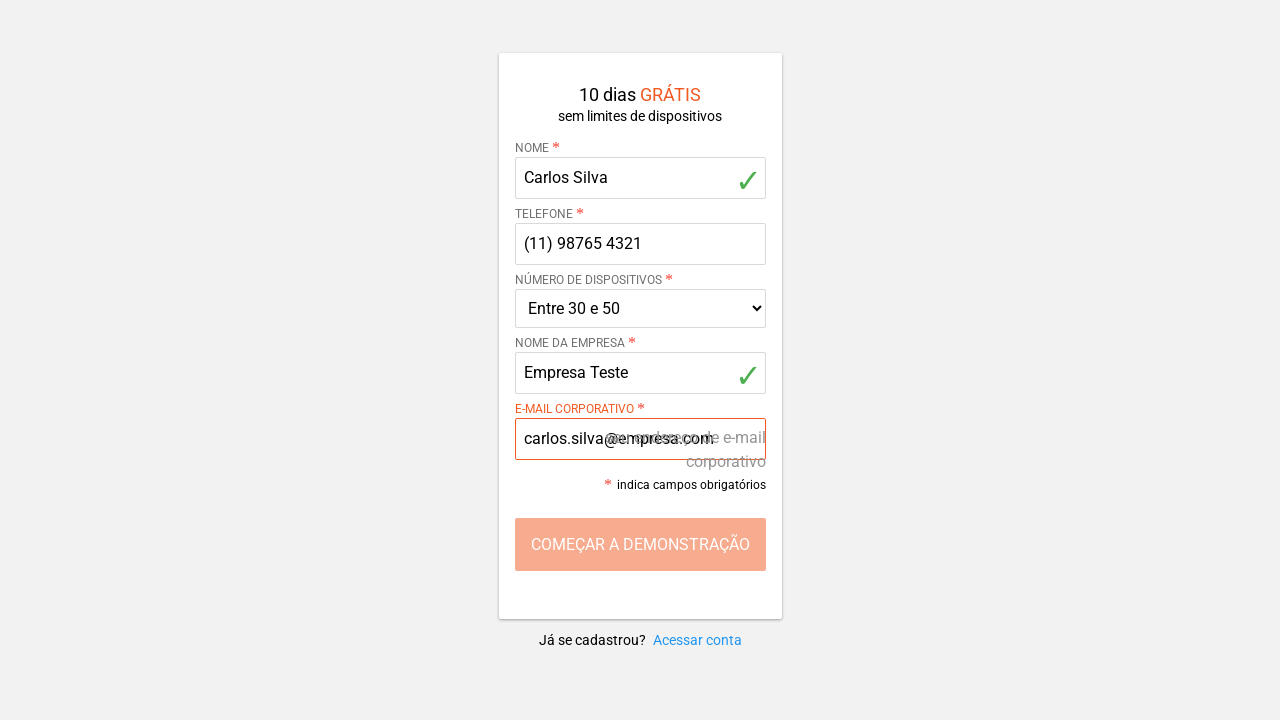

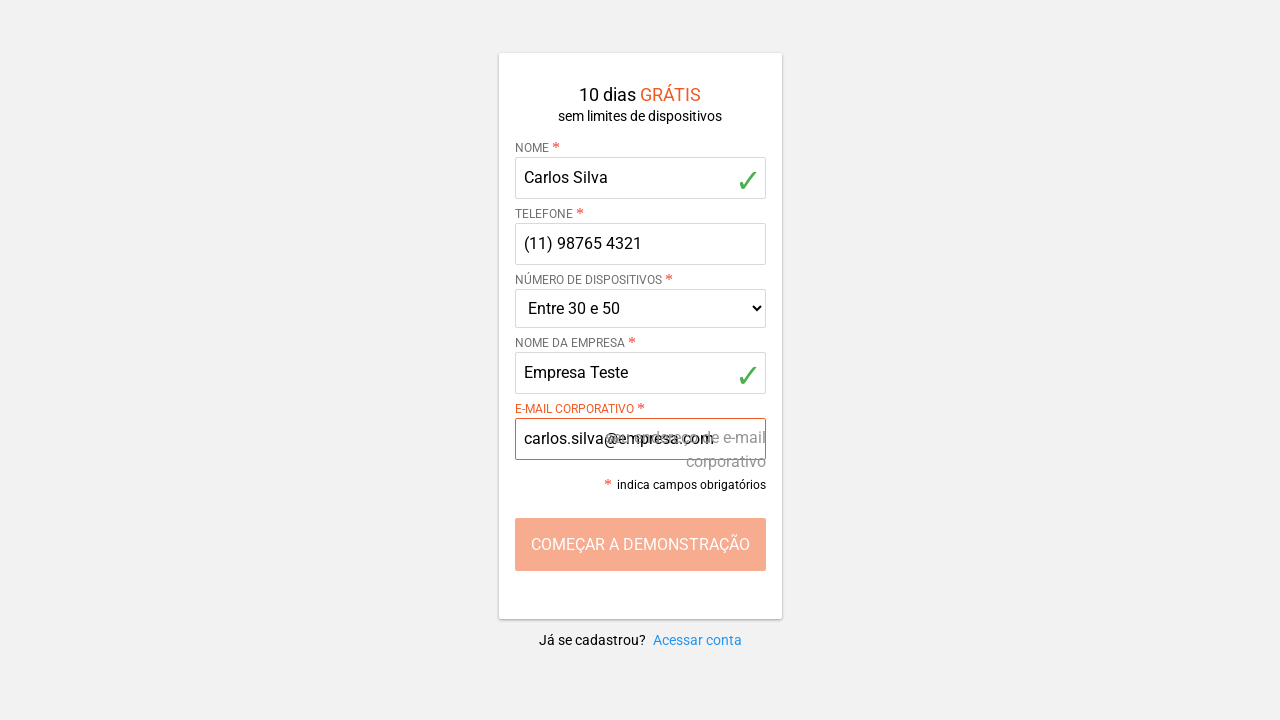